Automates the Kirby Cafe reservation process by accepting terms and conditions, selecting the number of guests (2), choosing a month (March), and selecting a specific date/time slot from the calendar grid.

Starting URL: https://kirbycafe-reserve.com/guest/tokyo/

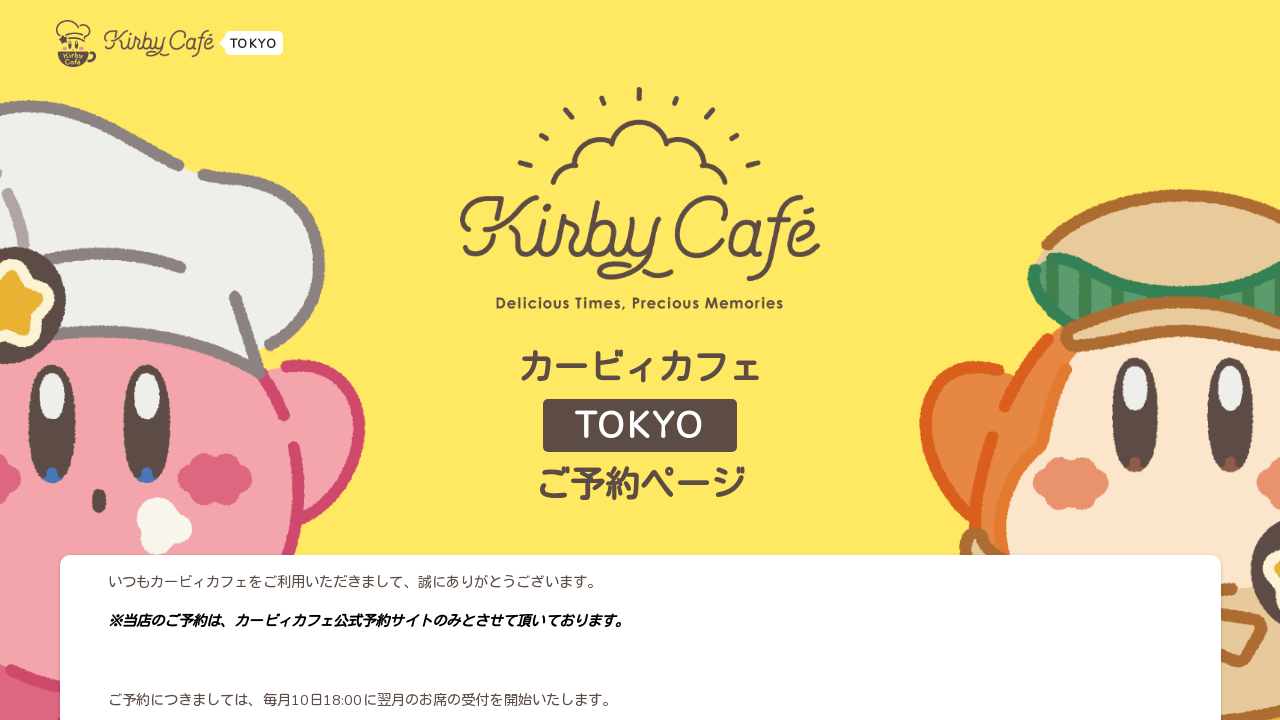

Waited for terms and conditions checkbox to appear
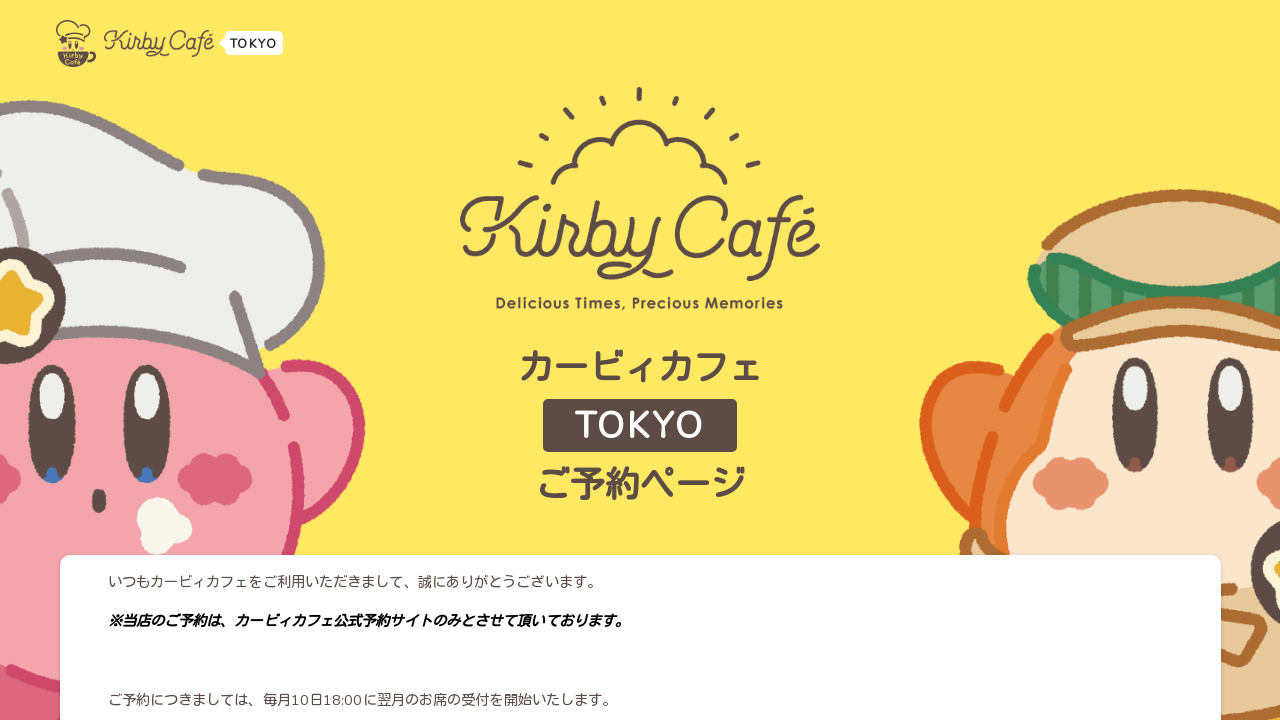

Clicked terms and conditions checkbox at (656, 568) on xpath=//*[contains(text(),'上記の内容を確認しました')]
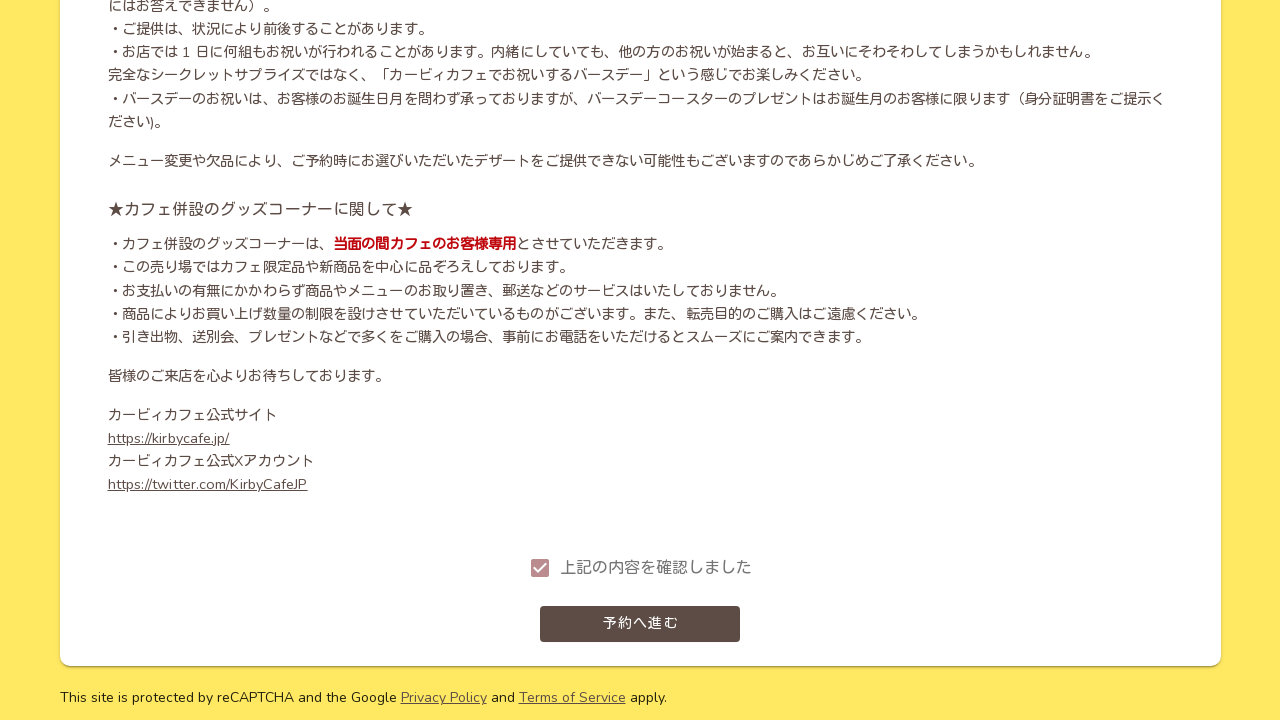

Clicked 'Proceed to reservation' button at (640, 624) on xpath=//*[contains(text(),'予約へ進む')]
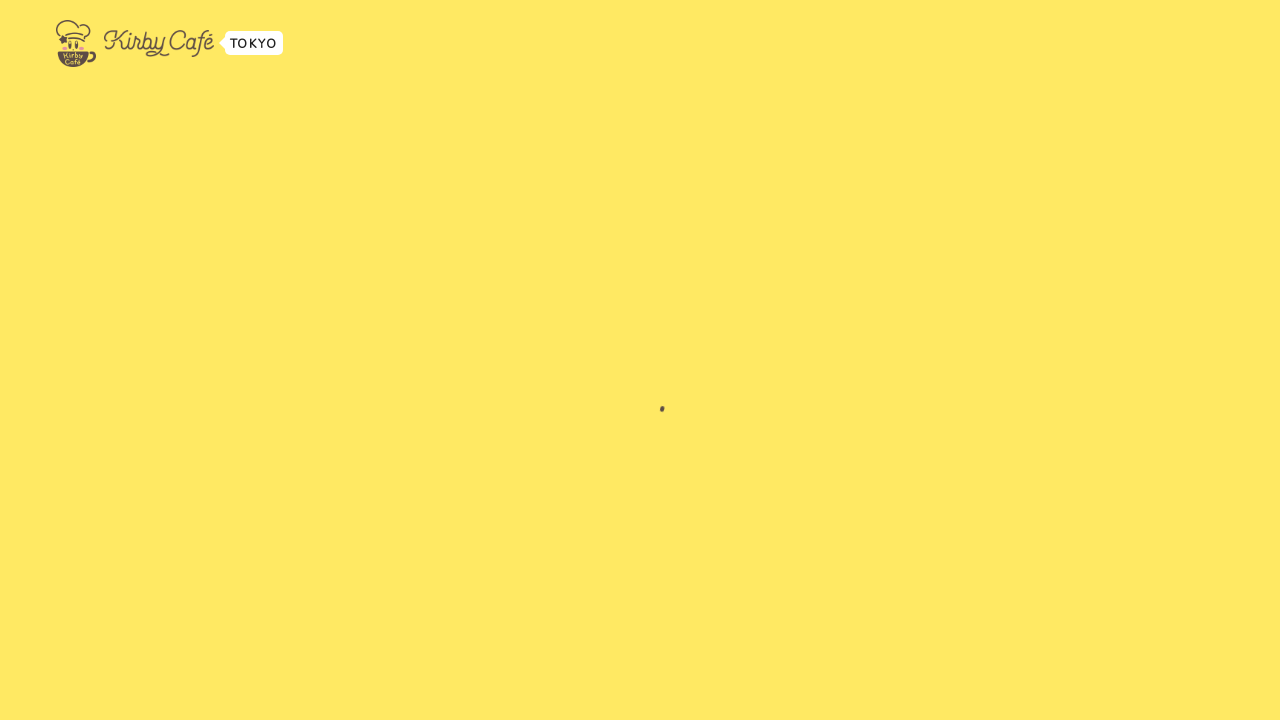

Waited for confirmation popup button to appear
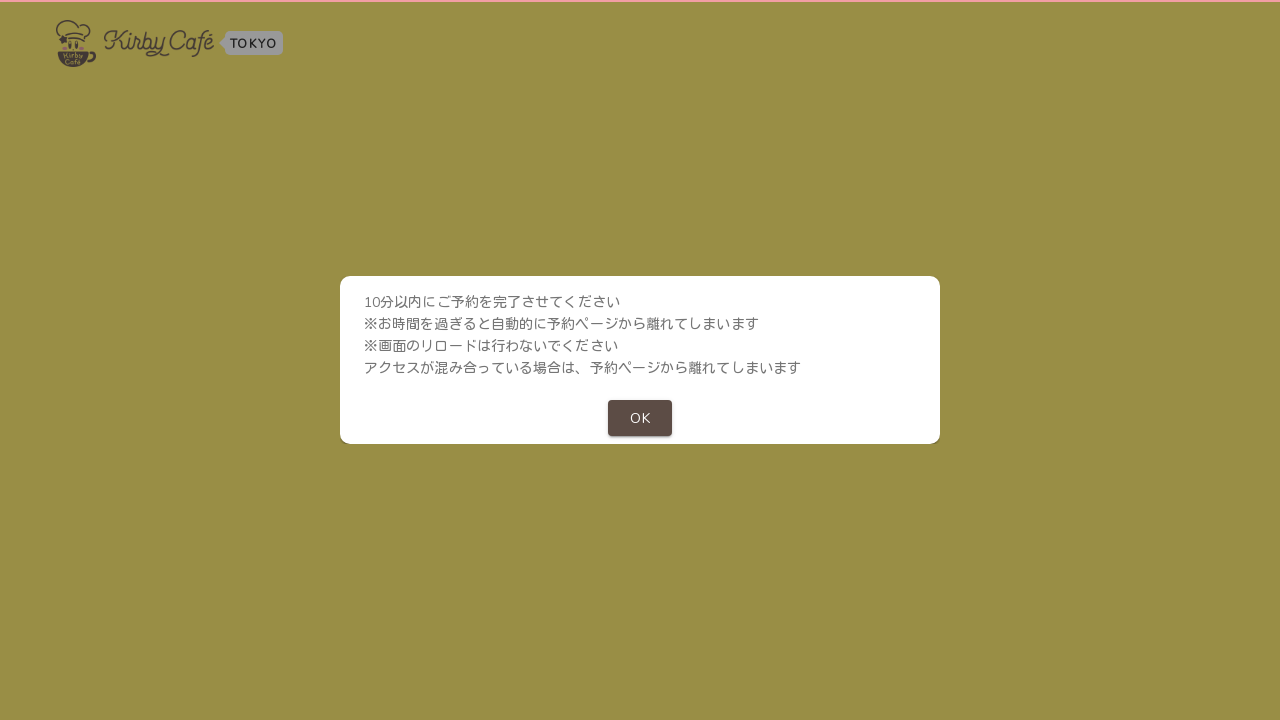

Clicked confirmation popup button at (640, 418) on xpath=/html/body/div/div/div/div[1]/div/div/div[2]/button
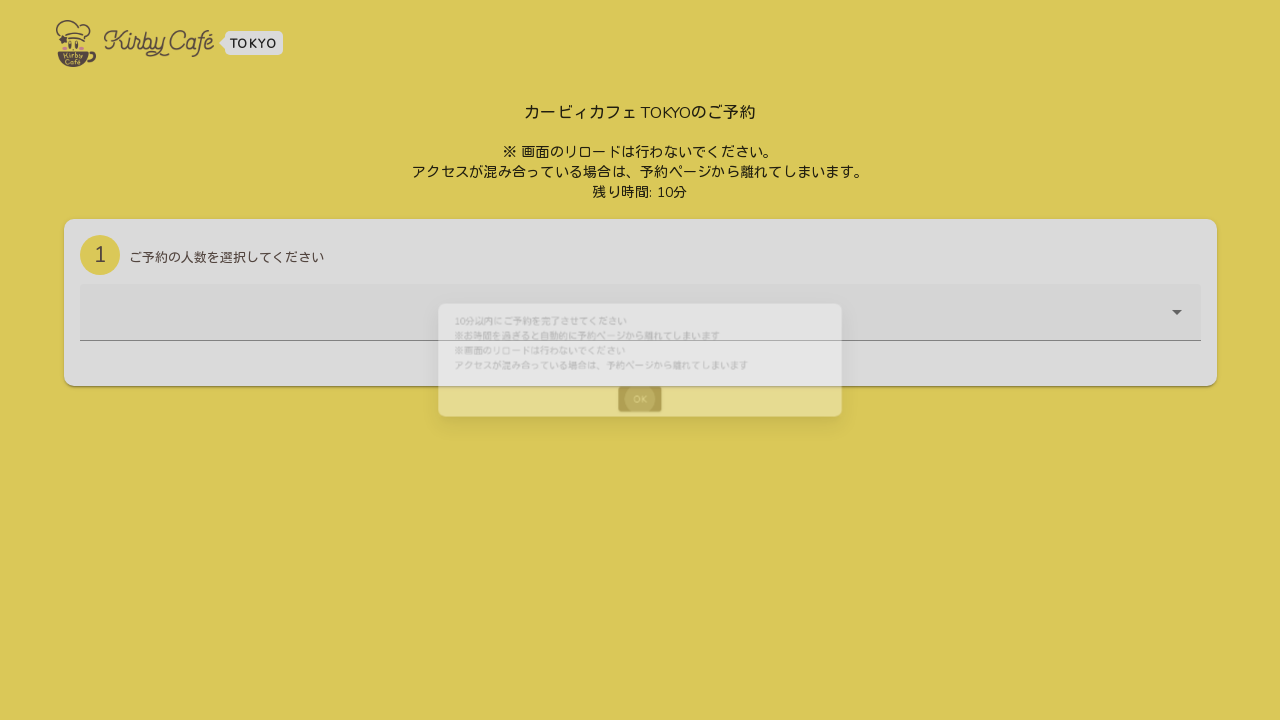

Clicked guest count dropdown at (640, 327) on div.v-input.theme--light.v-text-field.v-text-field--filled.v-text-field--is-boot
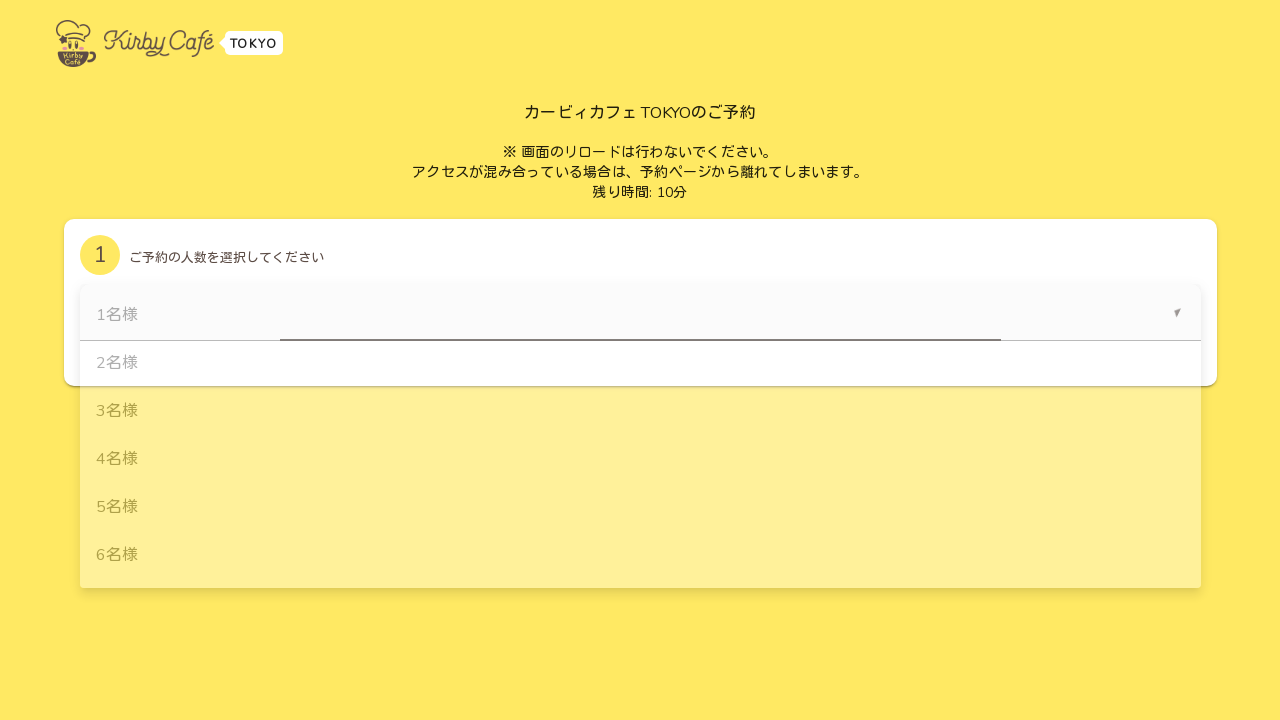

Selected 2 guests from dropdown at (640, 364) on xpath=//div[contains(text(),'2名様')]
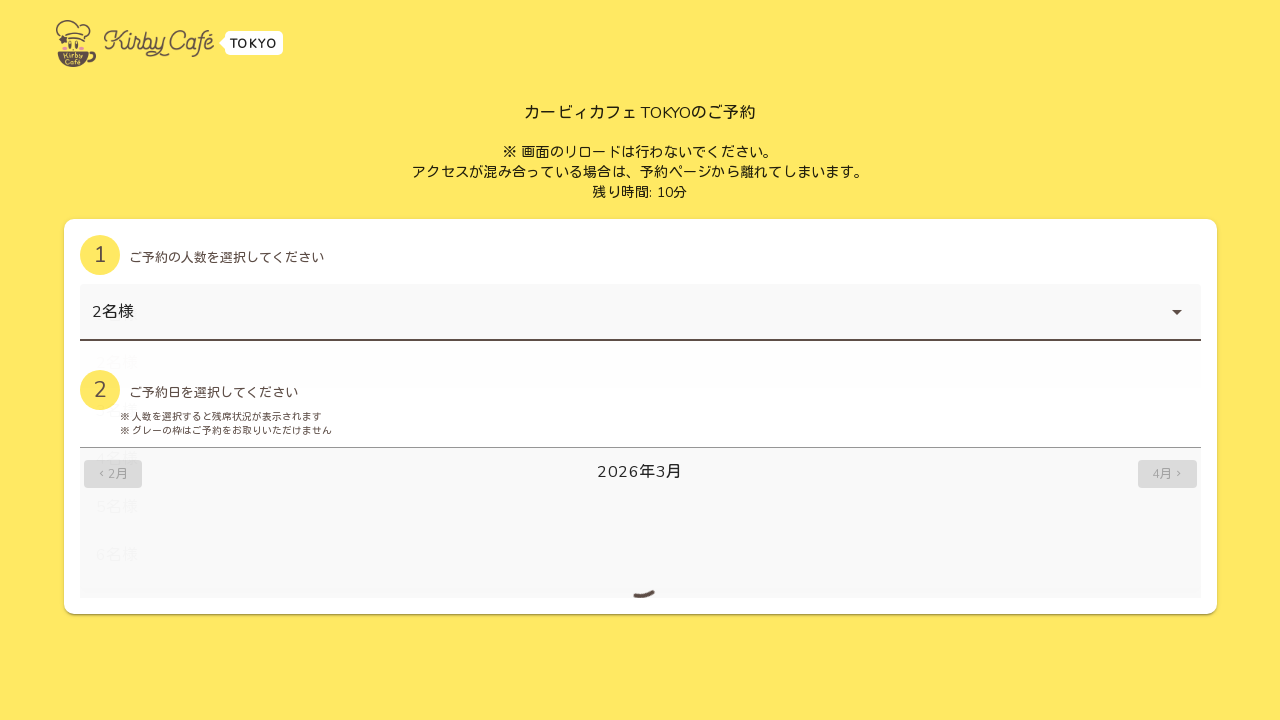

Clicked March (3月) in calendar at (640, 472) on xpath=//*[contains(text(), '3月')]
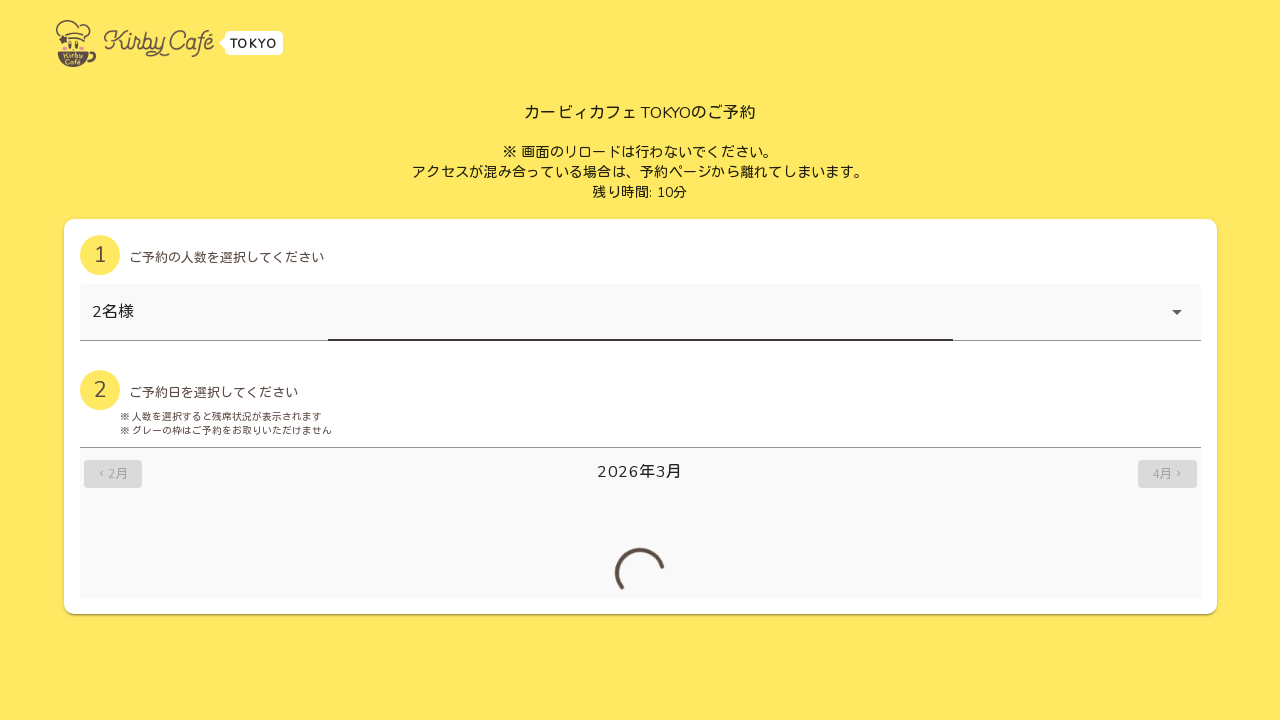

Waited for calendar to update after selecting March
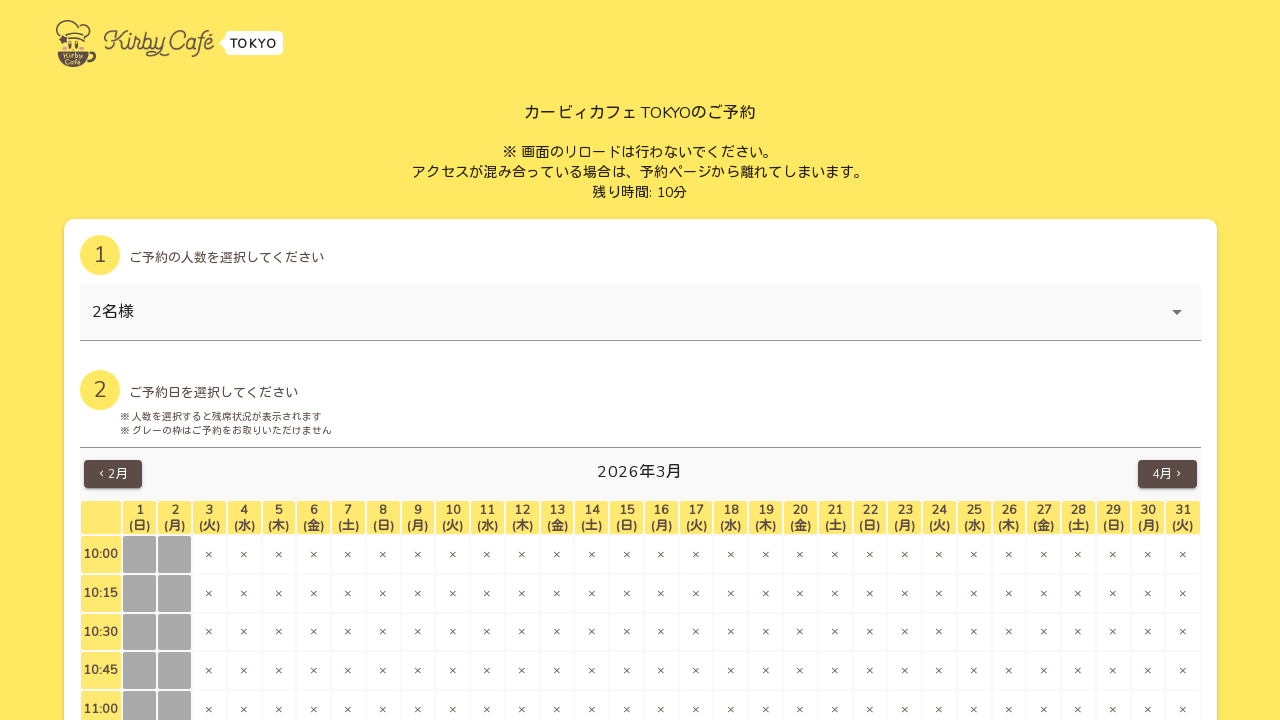

Selected specific date/time slot from calendar grid at (835, 554) on xpath=/html/body/div/div/div/div[3]/div[2]/div/div[1]/div[2]/div[2]/div[2]/table
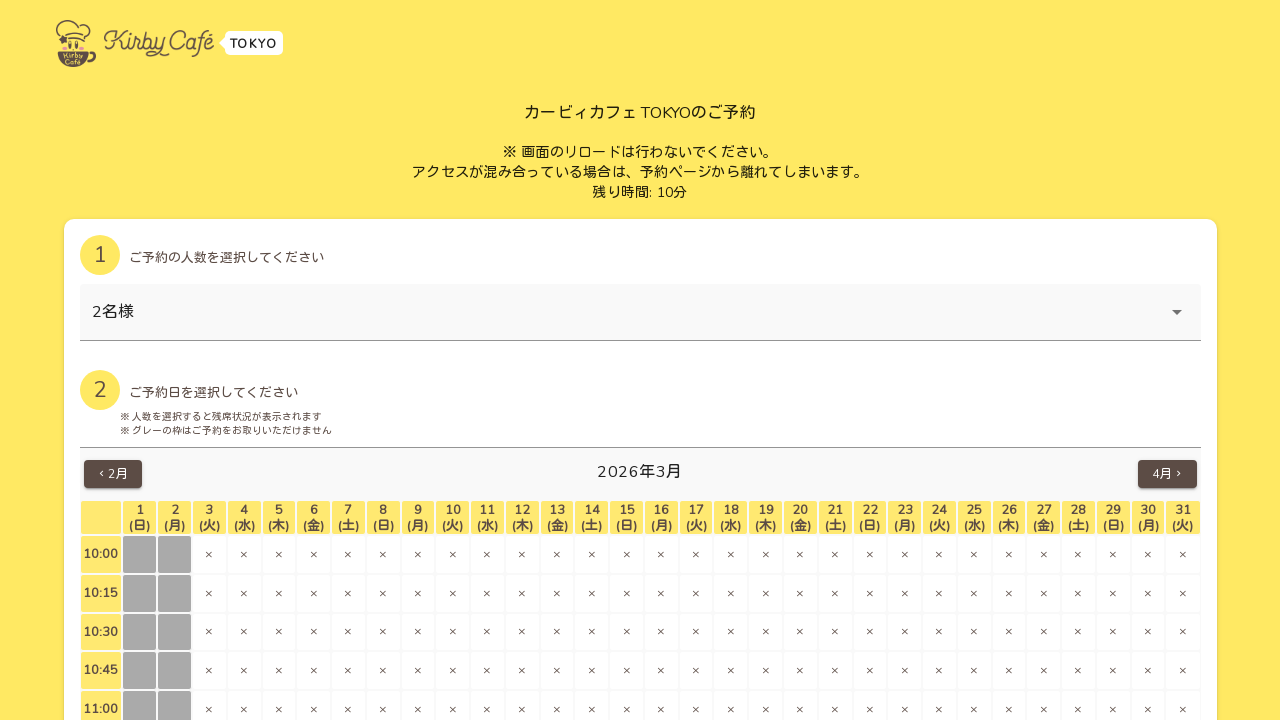

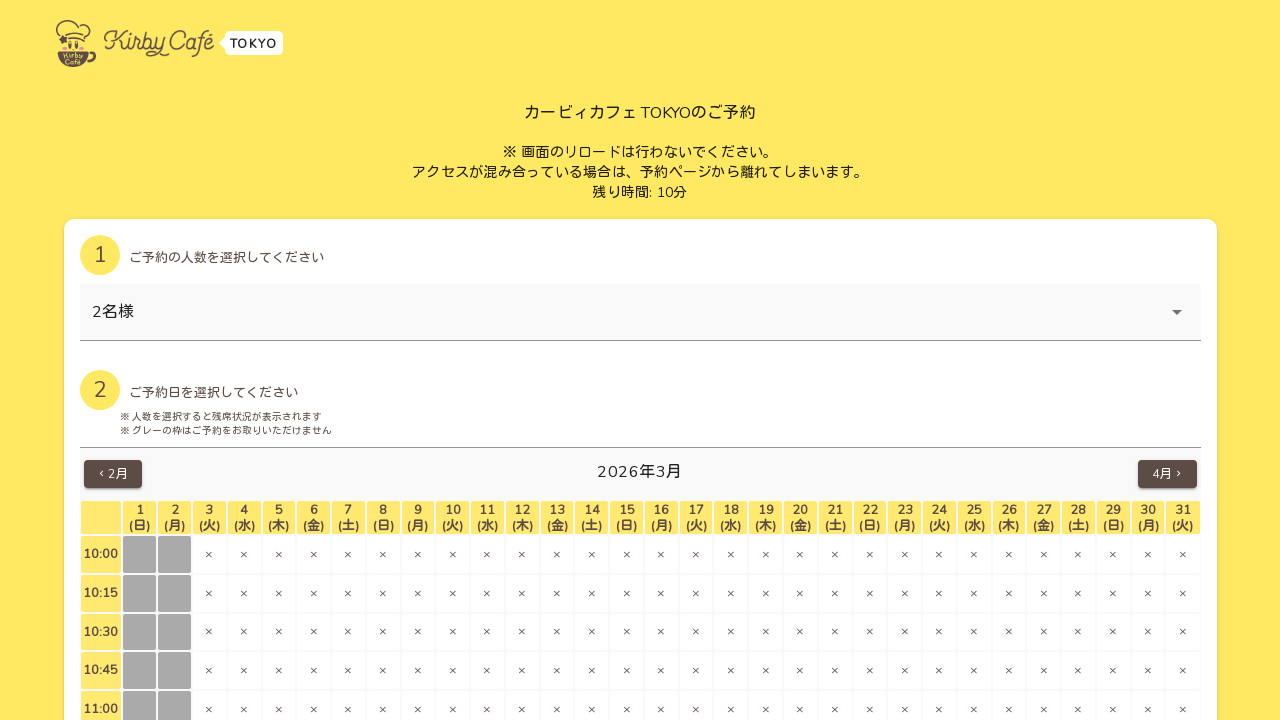